Tests AJAX calendar loading by clicking on day 27 and verifying the selected date is displayed

Starting URL: http://demos.telerik.com/aspnet-ajax/ajaxloadingpanel/functionality/explicit-show-hide/defaultcs.aspx

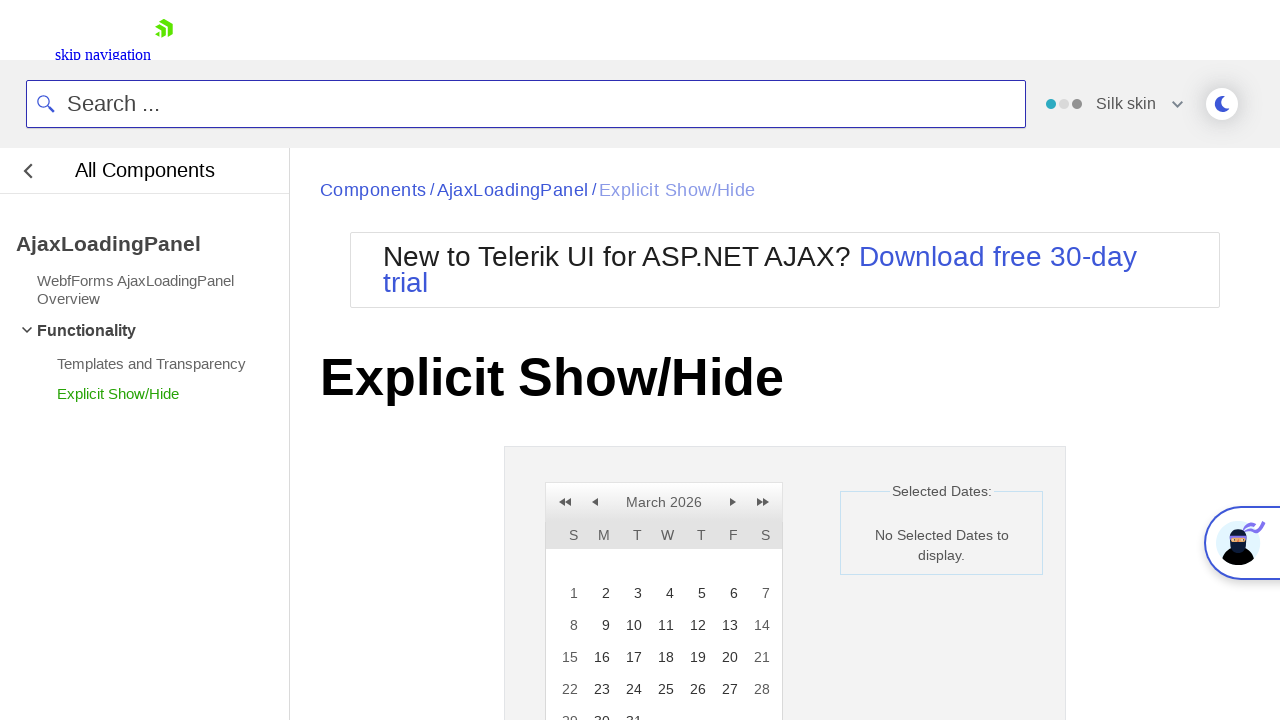

Clicked on day 27 in the calendar at (728, 689) on xpath=//a[contains(text(),'27')]
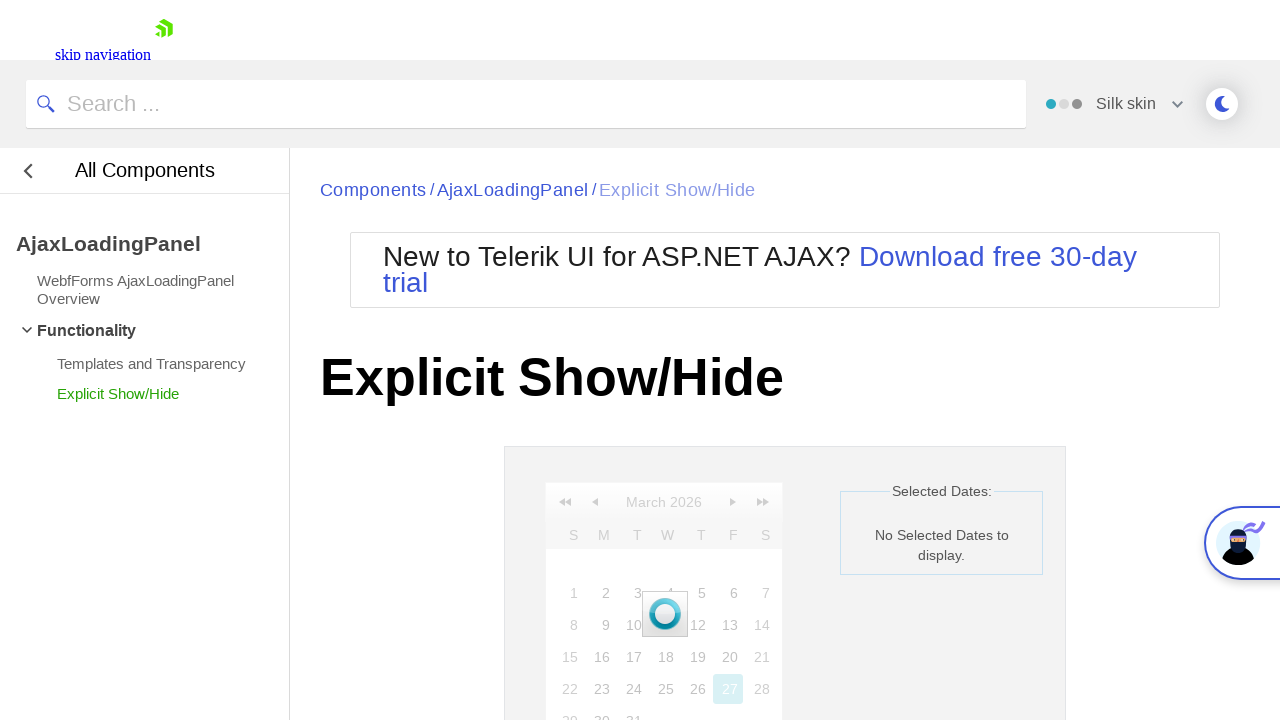

Verified selected date cell is visible
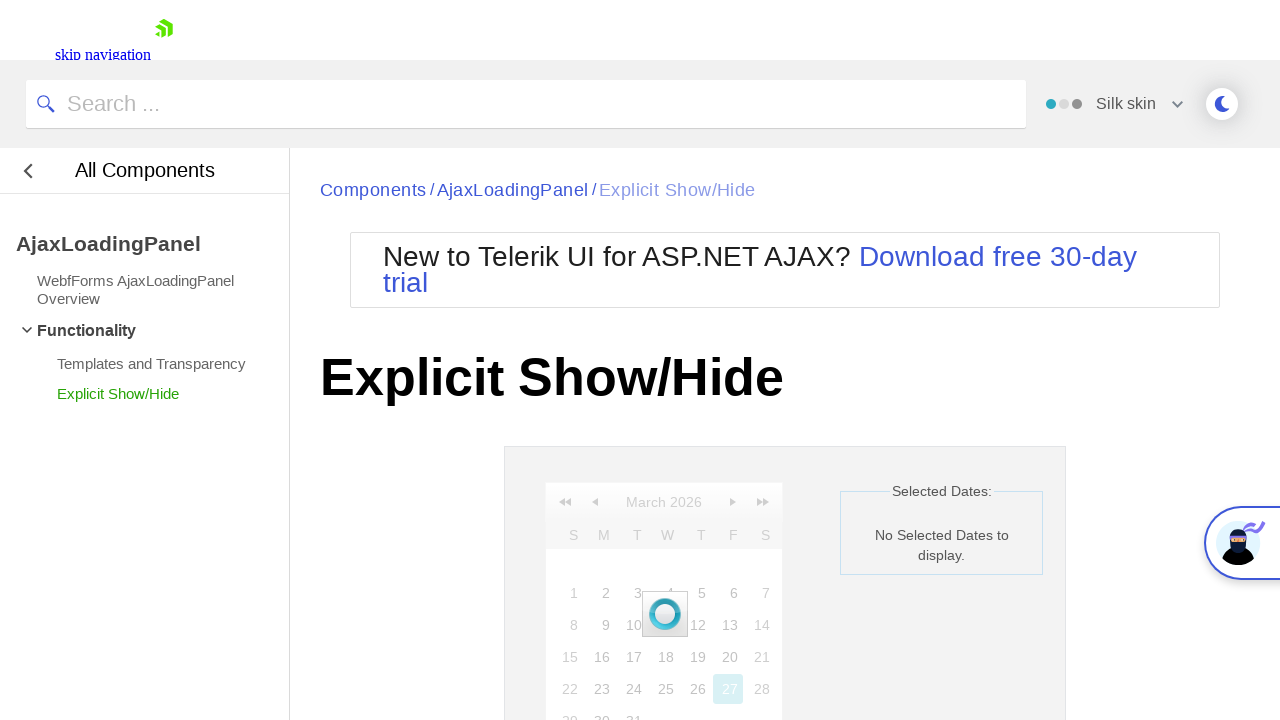

Verified the selected date '27' is displayed
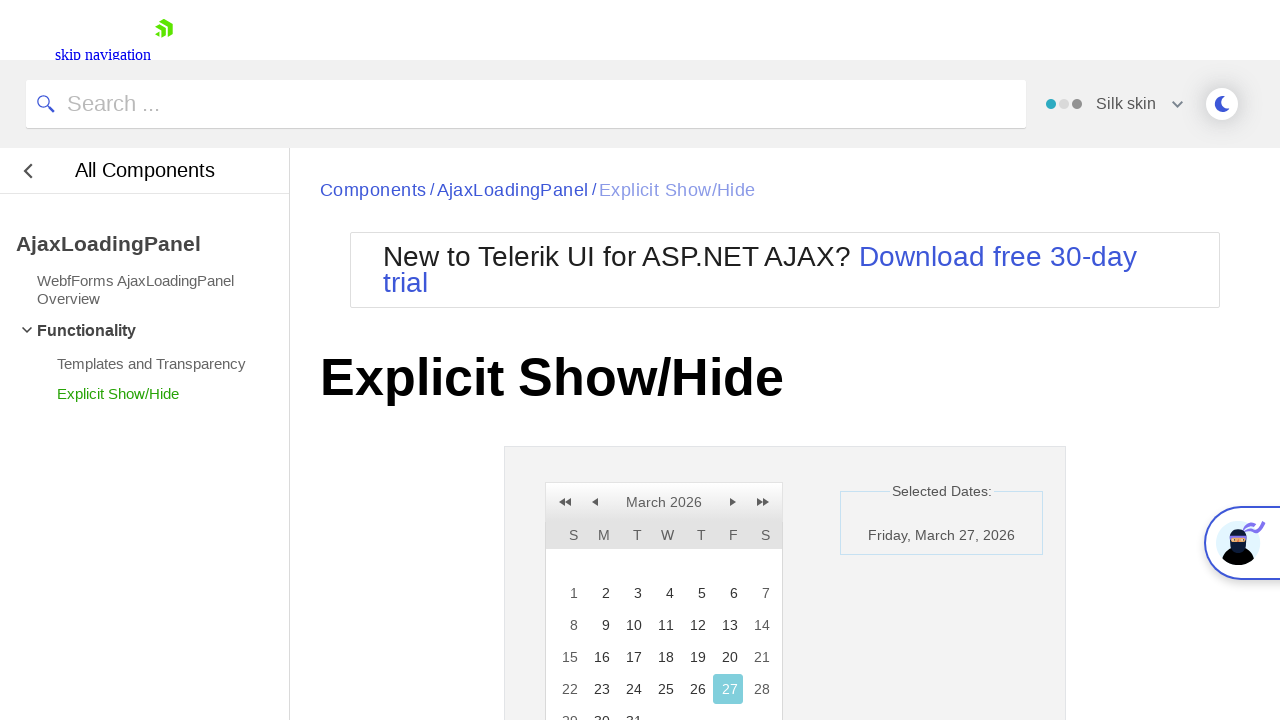

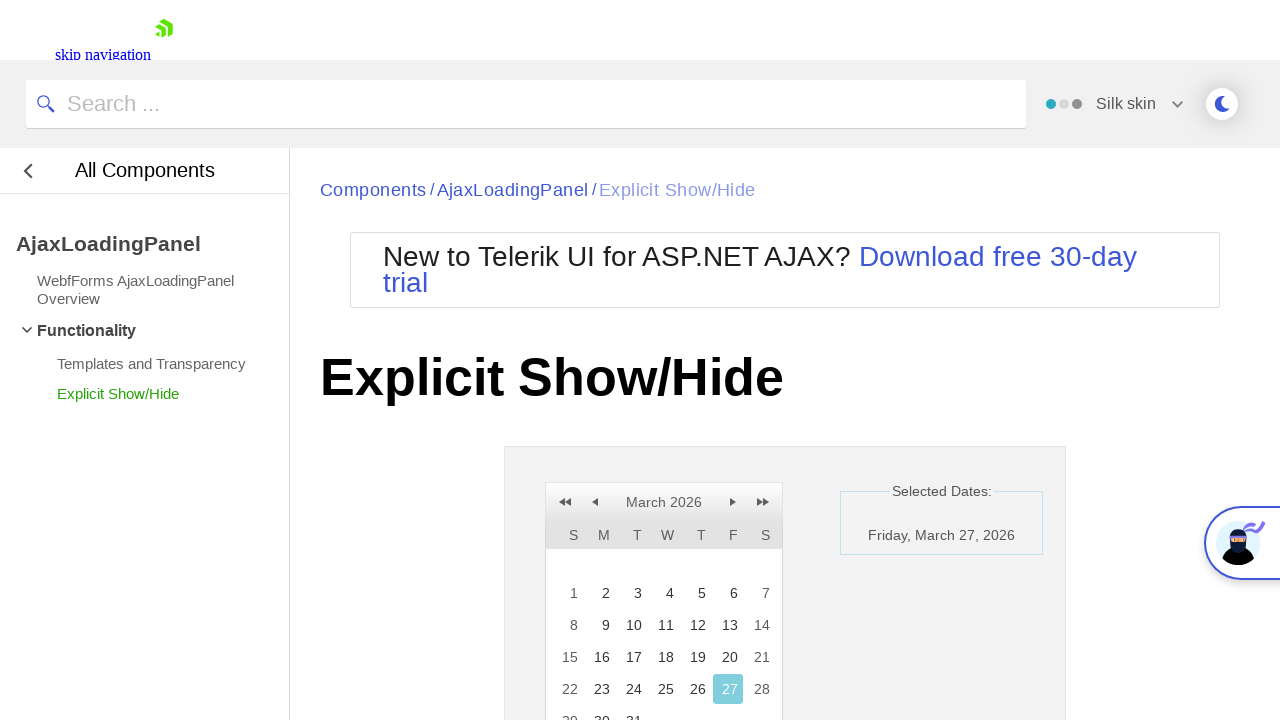